Navigates to DuckDuckGo homepage and verifies the page loads successfully by waiting for the page to be ready.

Starting URL: https://duckduckgo.com/

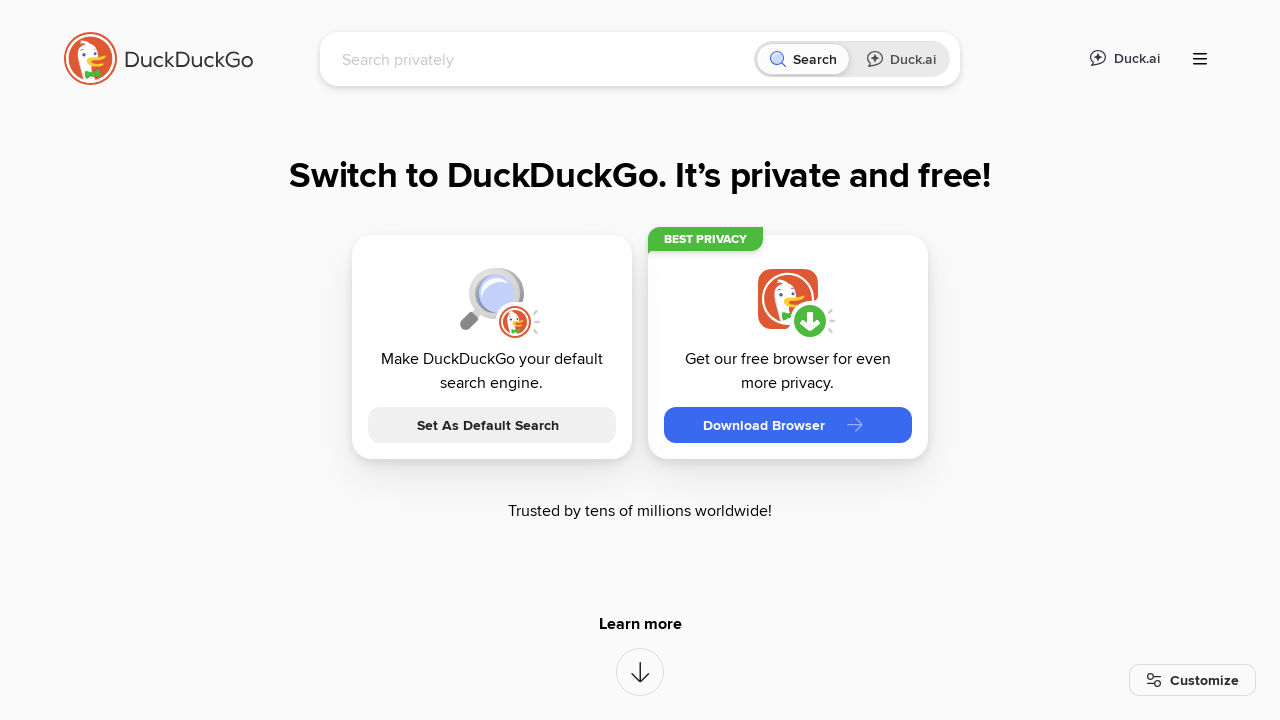

Waited for DuckDuckGo page to reach domcontentloaded state
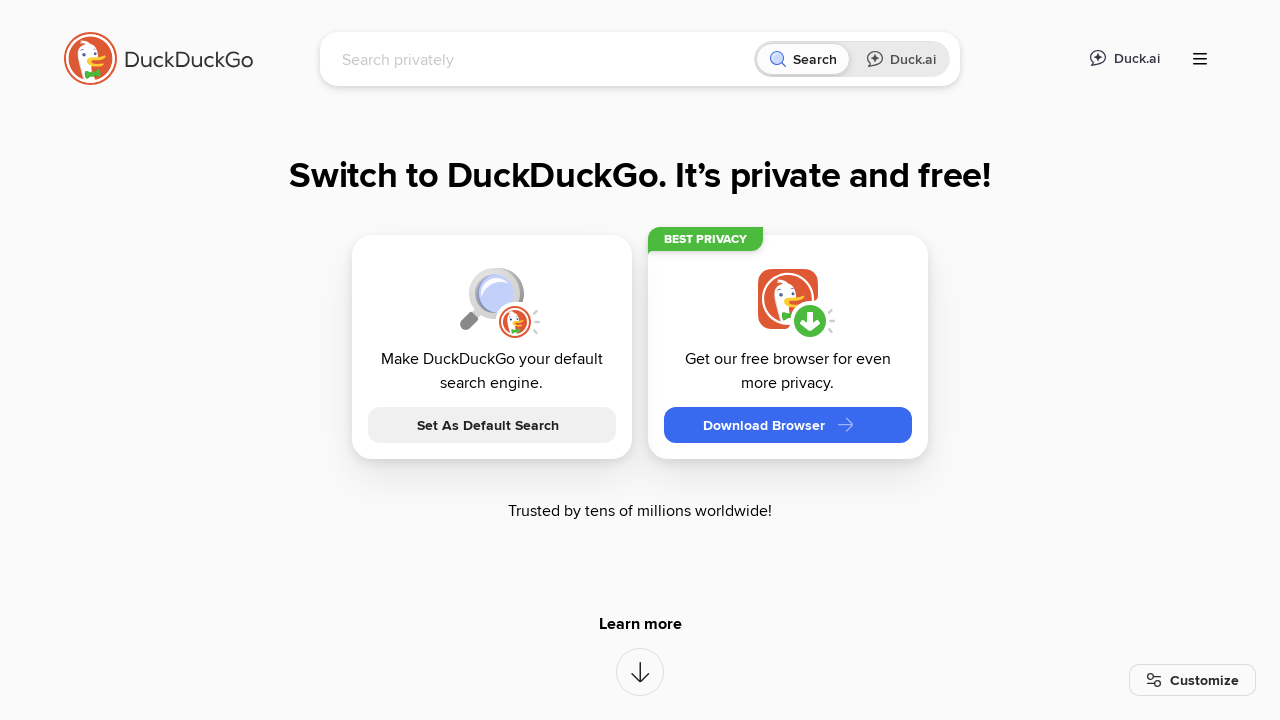

Verified search input field is present on DuckDuckGo homepage
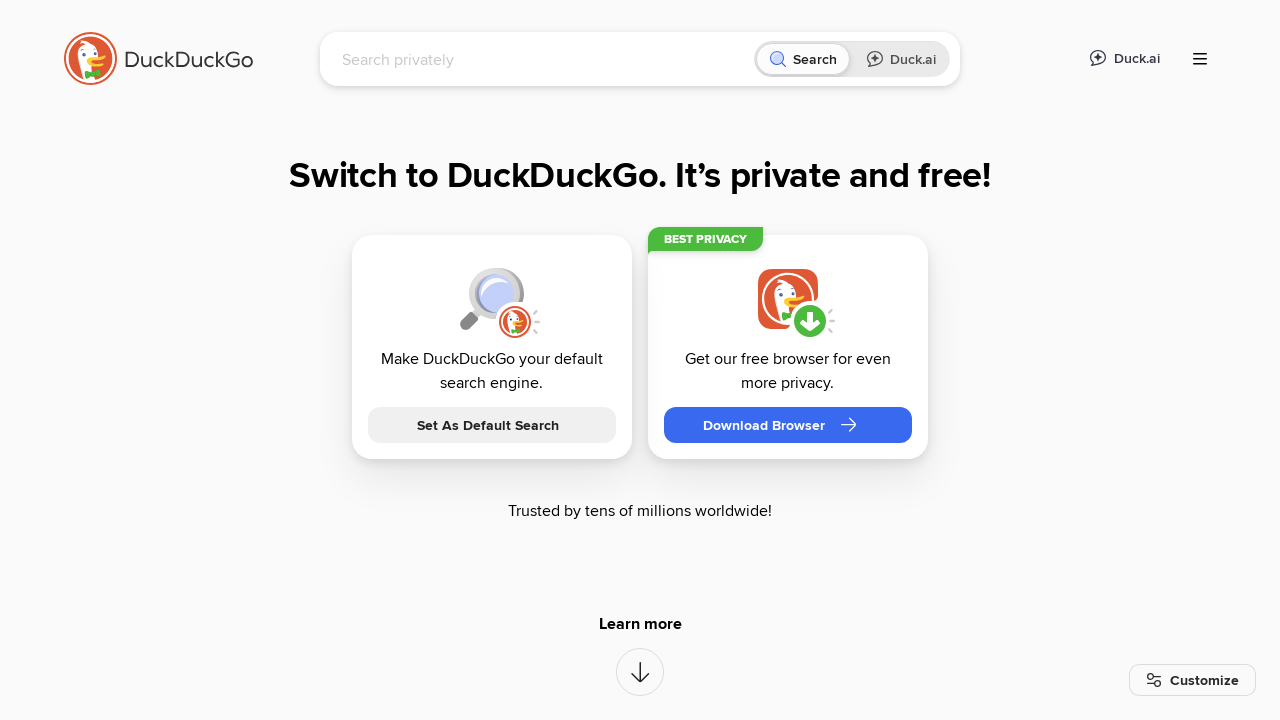

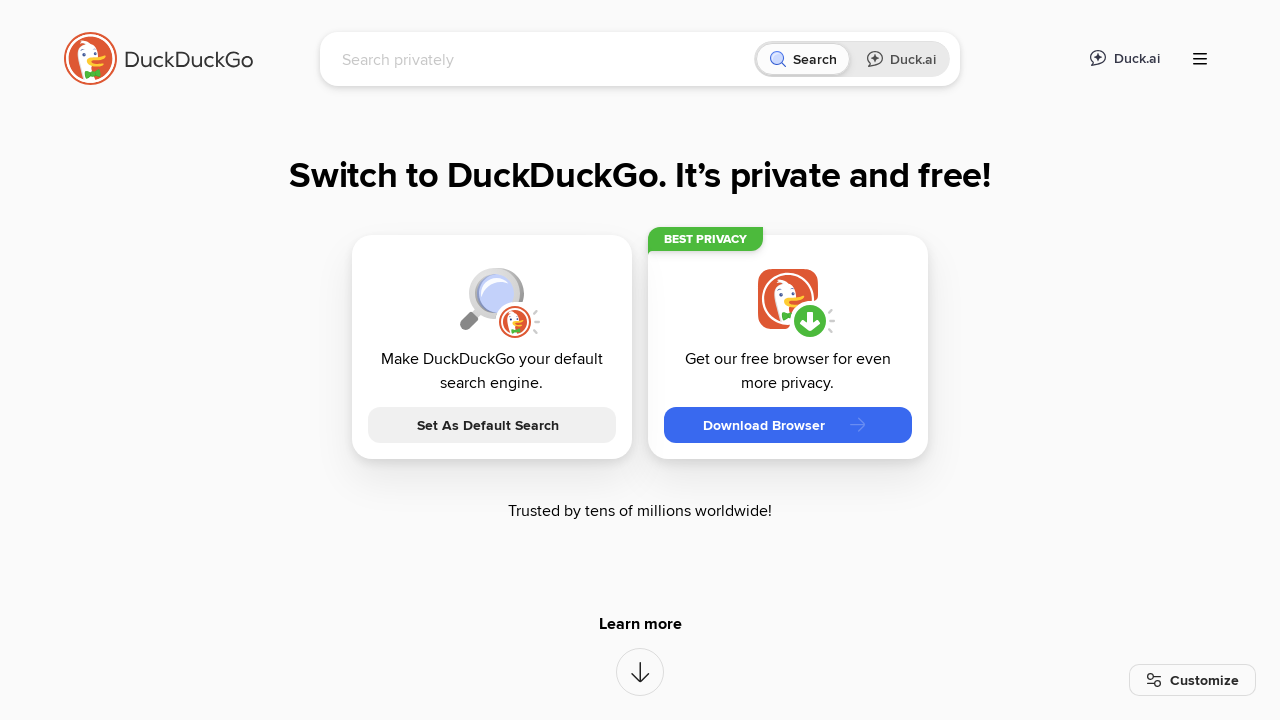